Navigates to a news website and clicks on a navigation element in the header

Starting URL: https://www.daijiworld.com/news

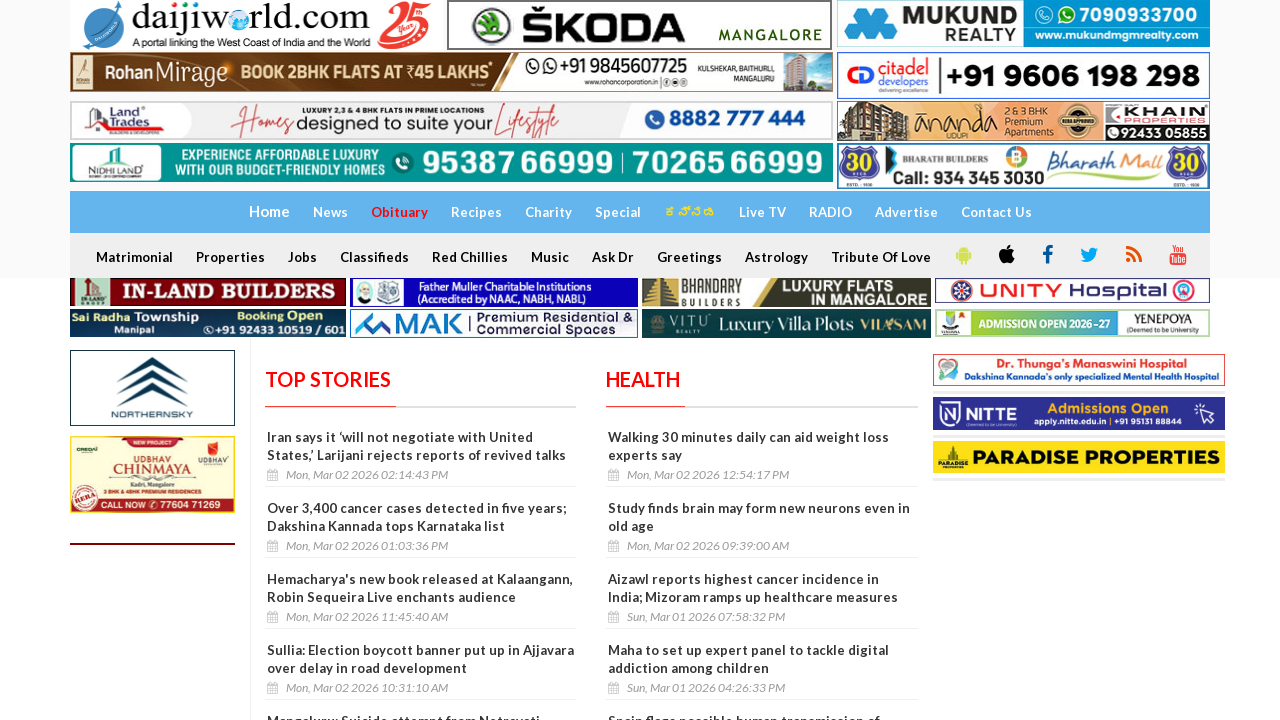

Clicked navigation element in header at (640, 25) on div header nav div div div:nth-child(2) a
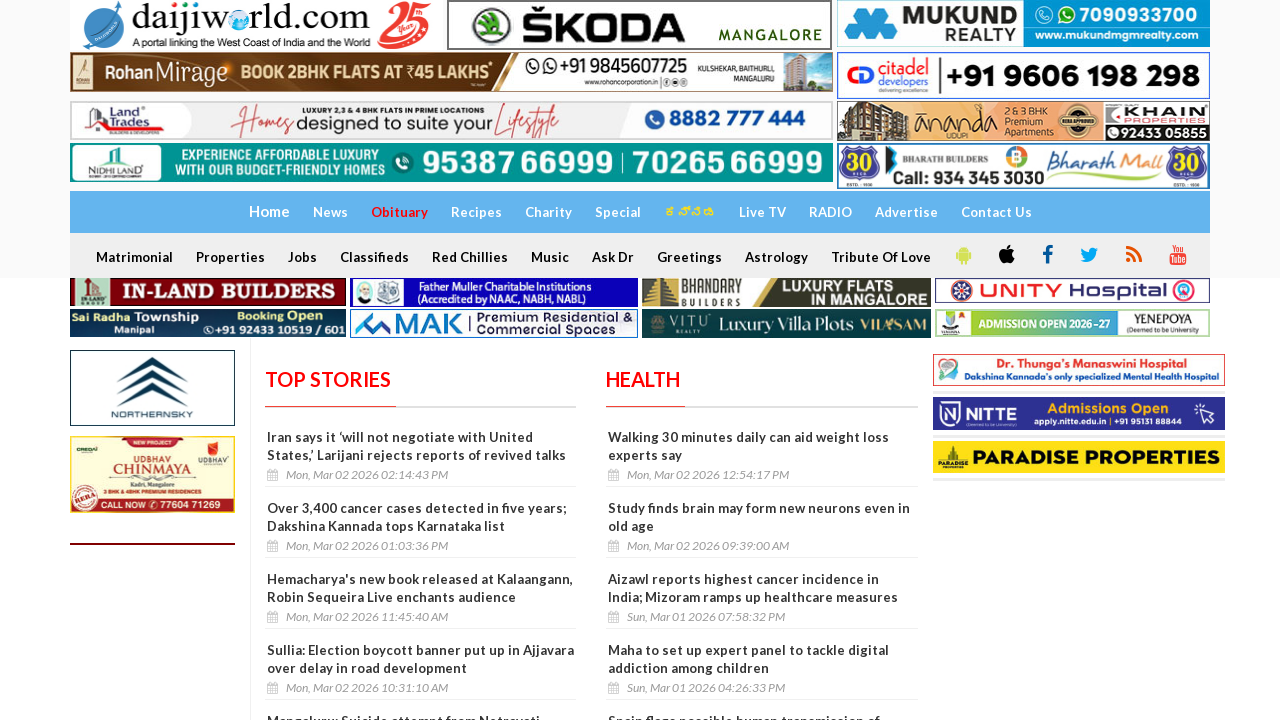

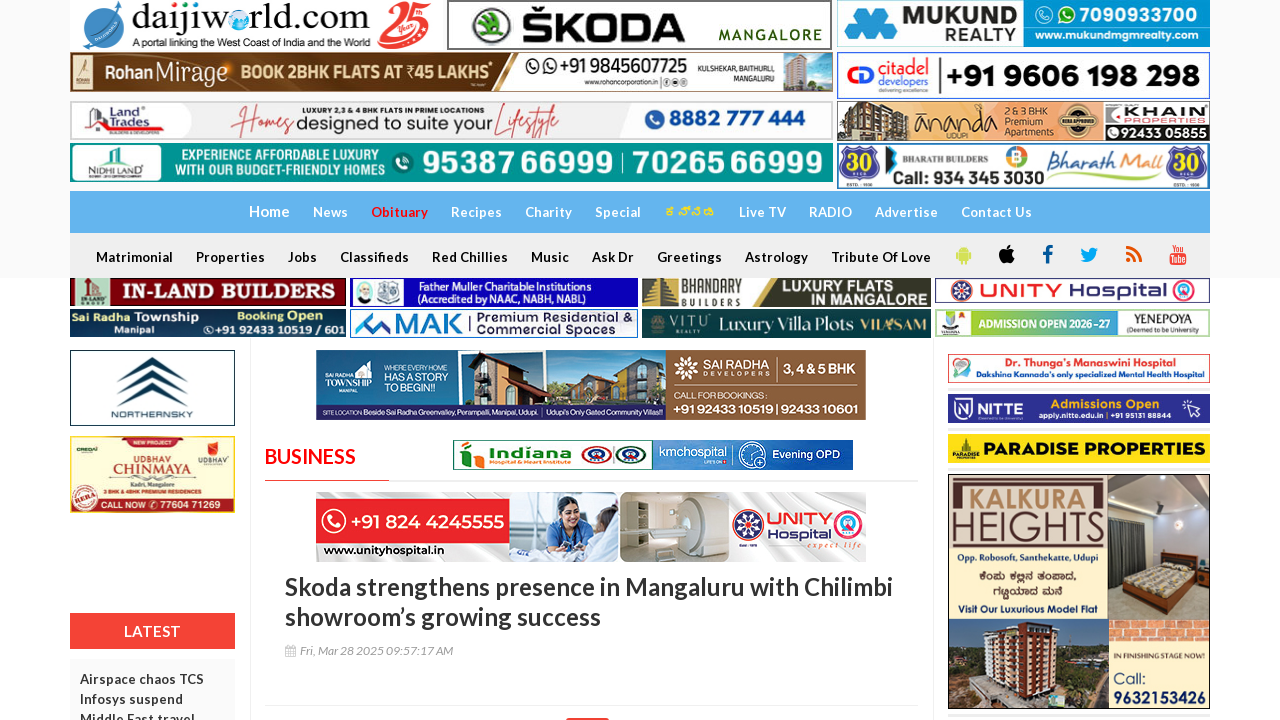